Navigates to CoinMarketCap homepage and verifies that the Fear and Greed index card element is displayed on the page.

Starting URL: https://coinmarketcap.com/

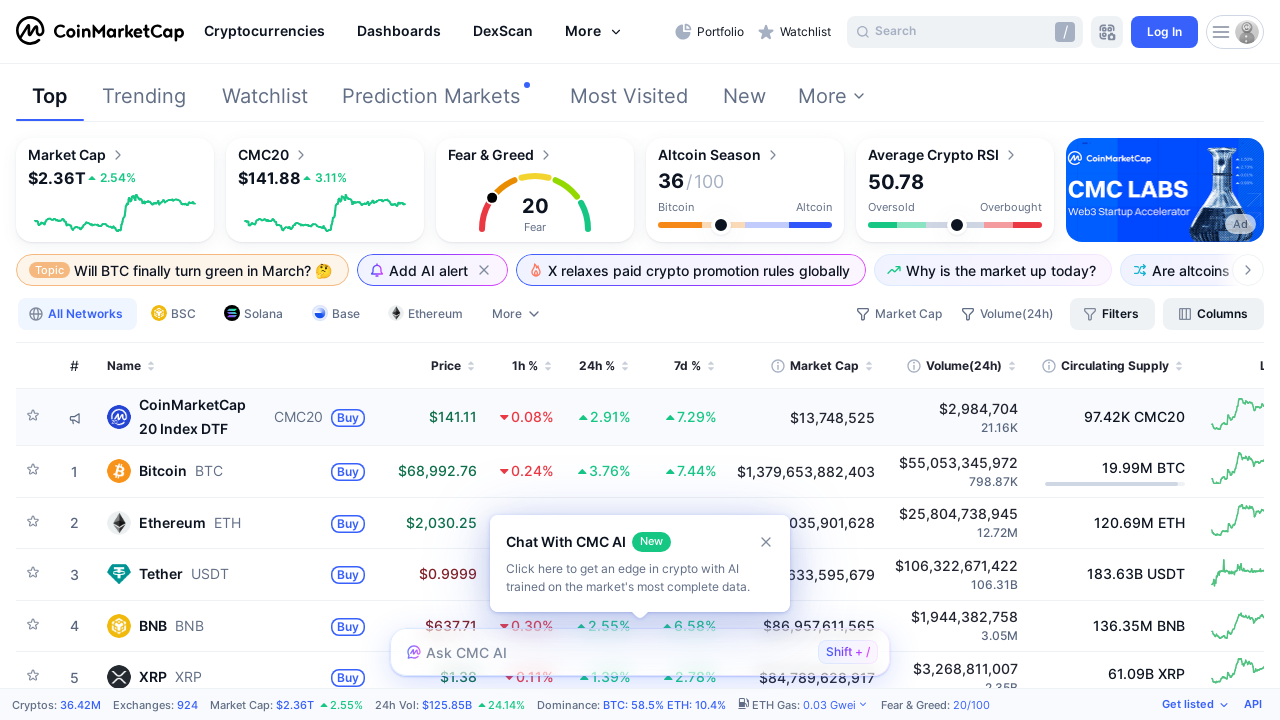

Waited for page DOM to finish loading
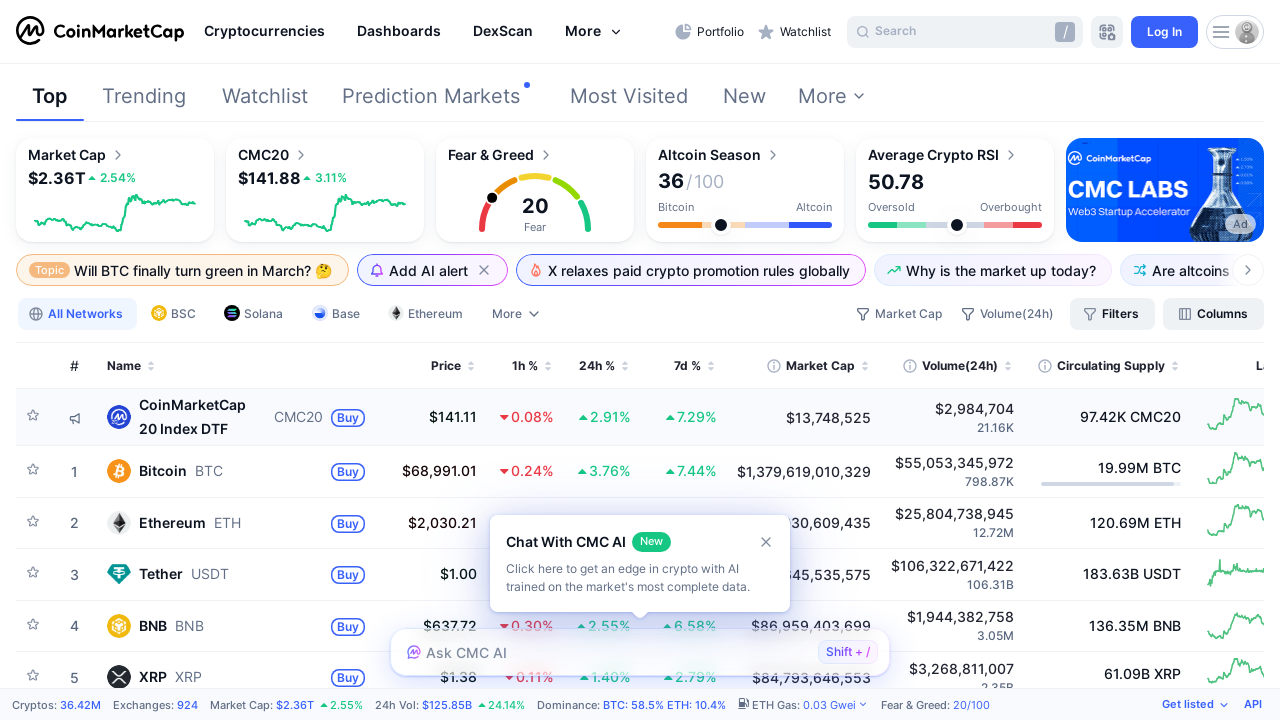

Fear and Greed index card element is now visible on the page
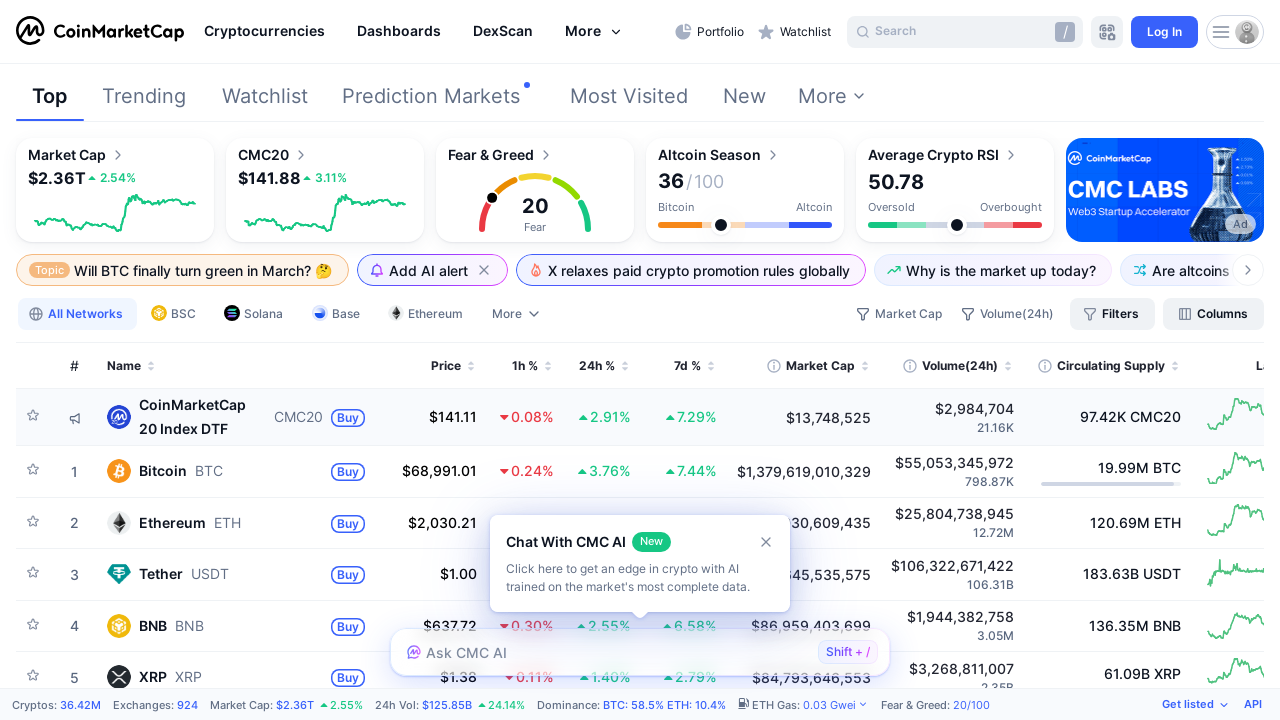

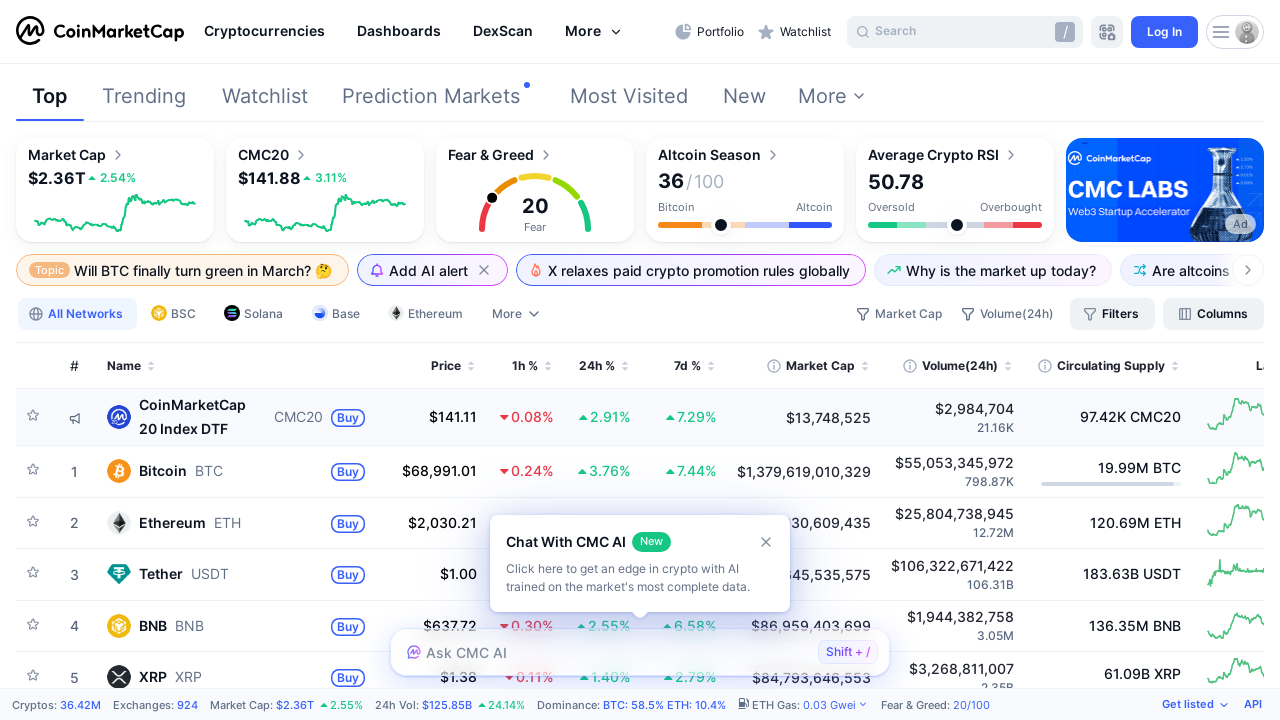